Navigates to Submit New Language page, clicks submit without filling form, and verifies error message is displayed

Starting URL: http://www.99-bottles-of-beer.net/

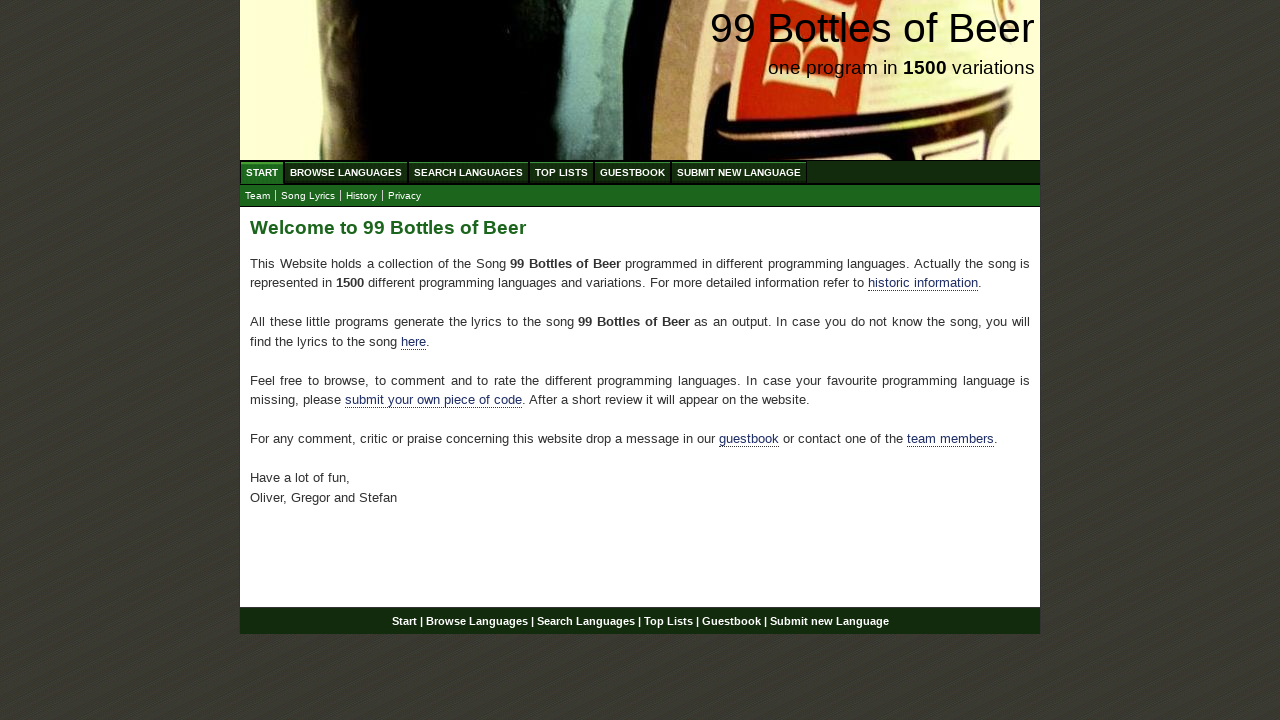

Clicked 'Submit New Language' menu item at (739, 172) on a[href='/submitnewlanguage.html']
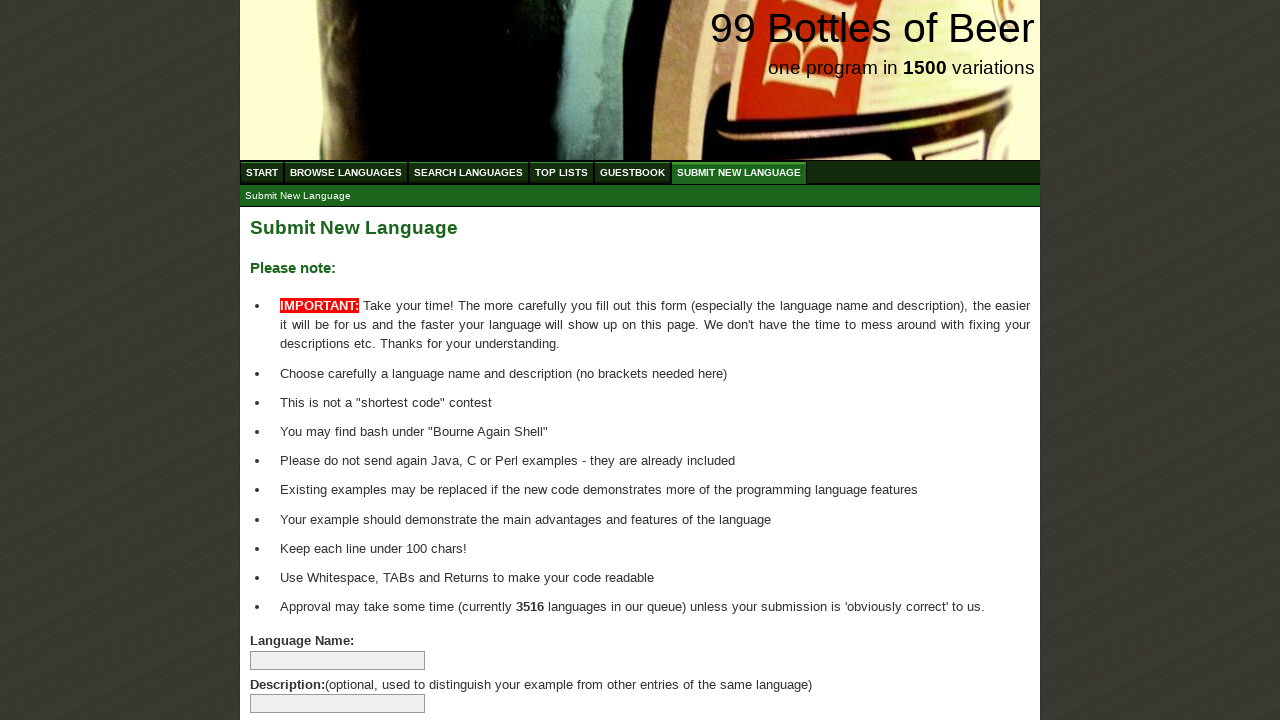

Clicked Submit button without filling form at (294, 665) on input[type='submit']
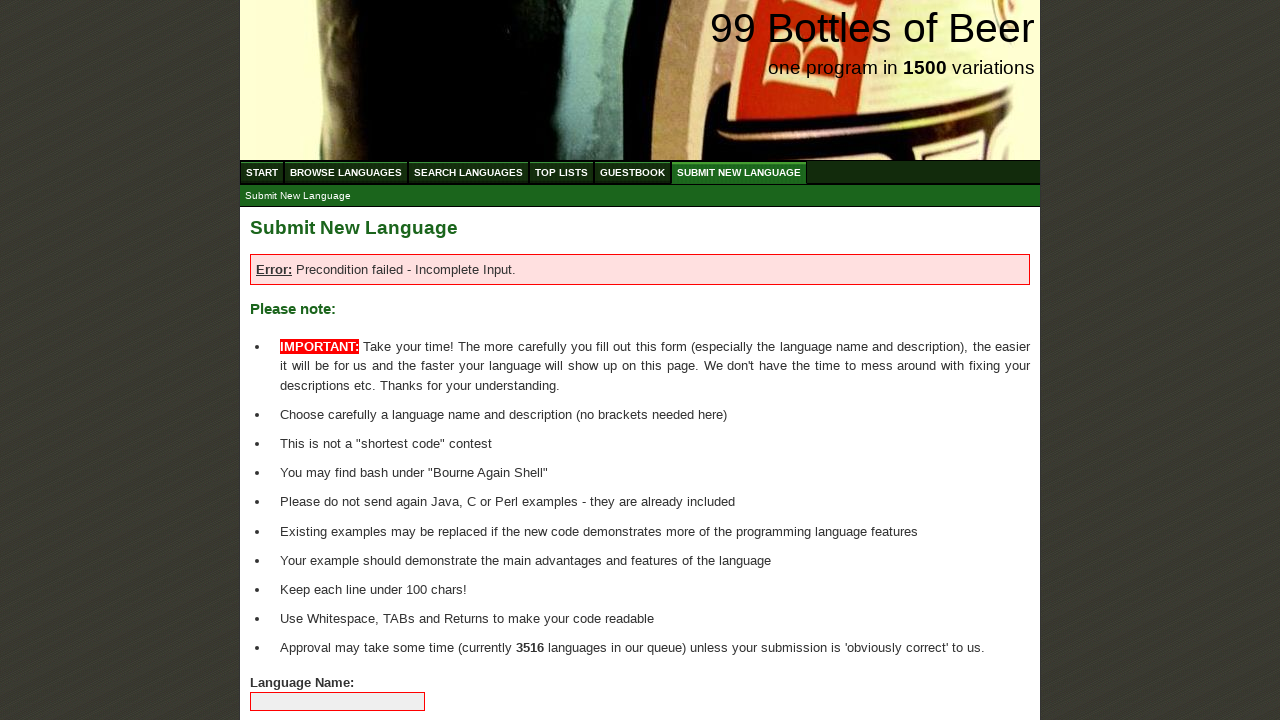

Located error message element
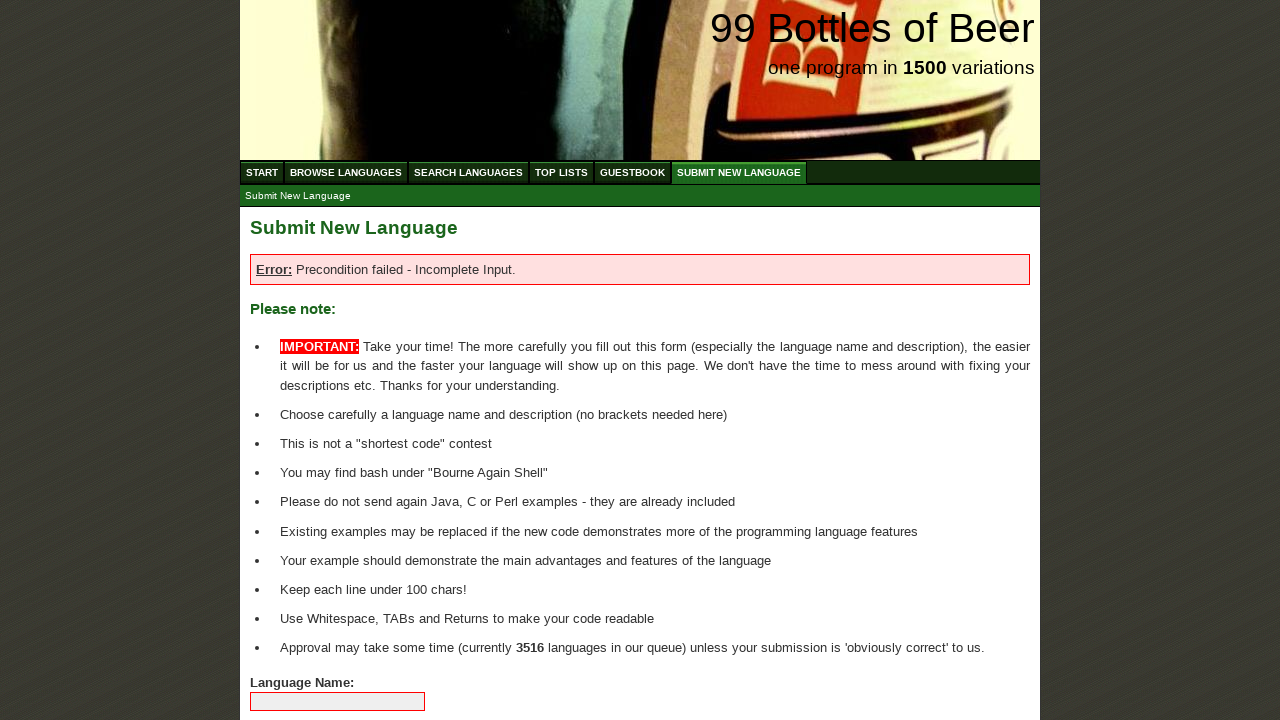

Error message element appeared
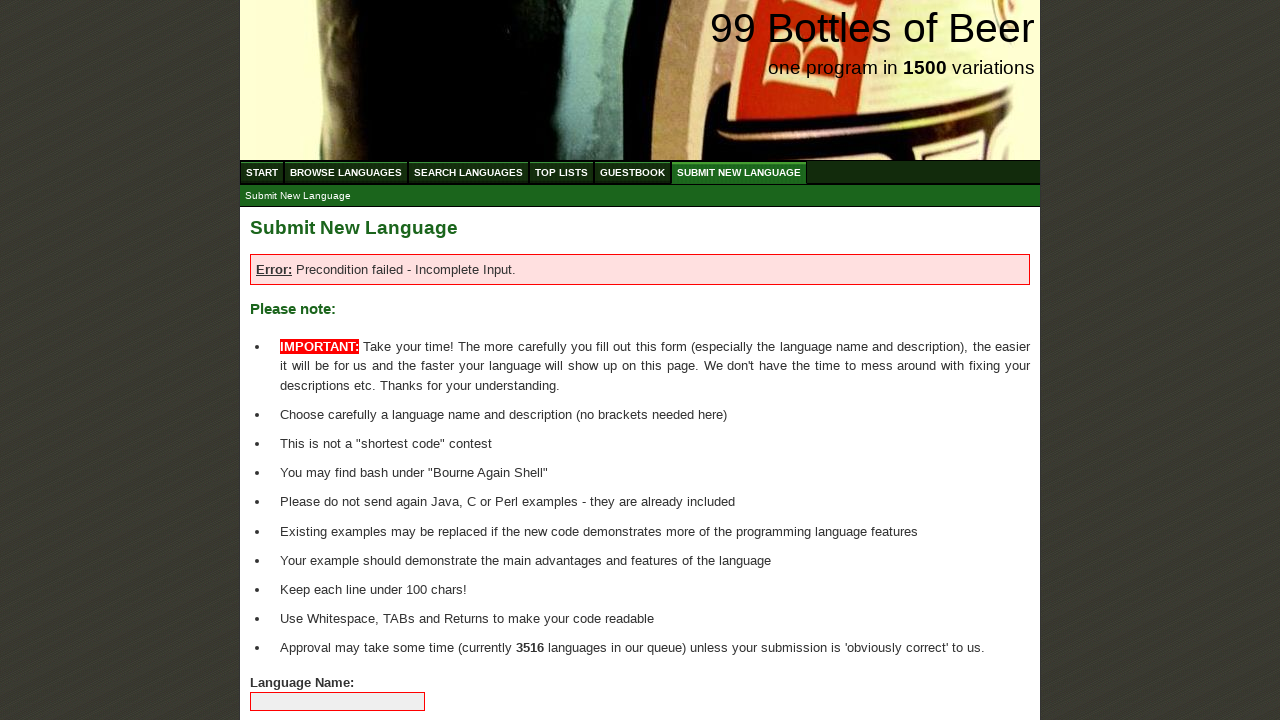

Verified error message is visible
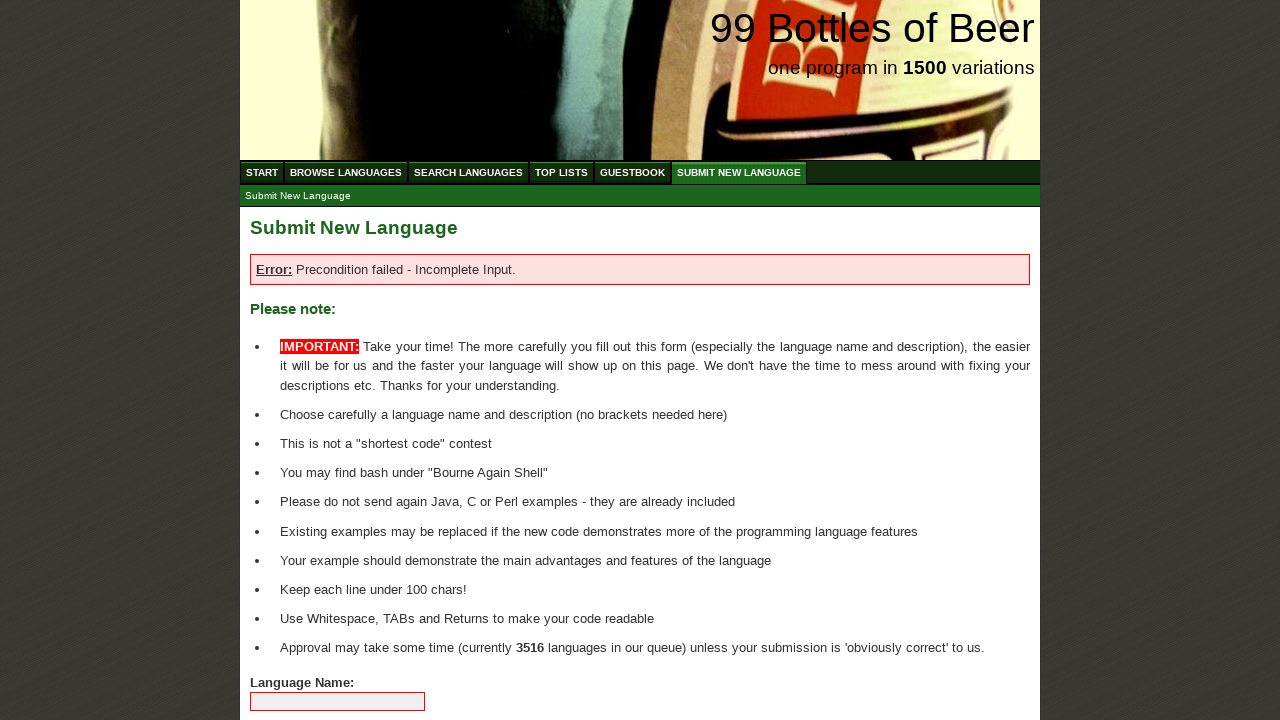

Verified error message displays 'Error: Precondition failed - Incomplete Input.'
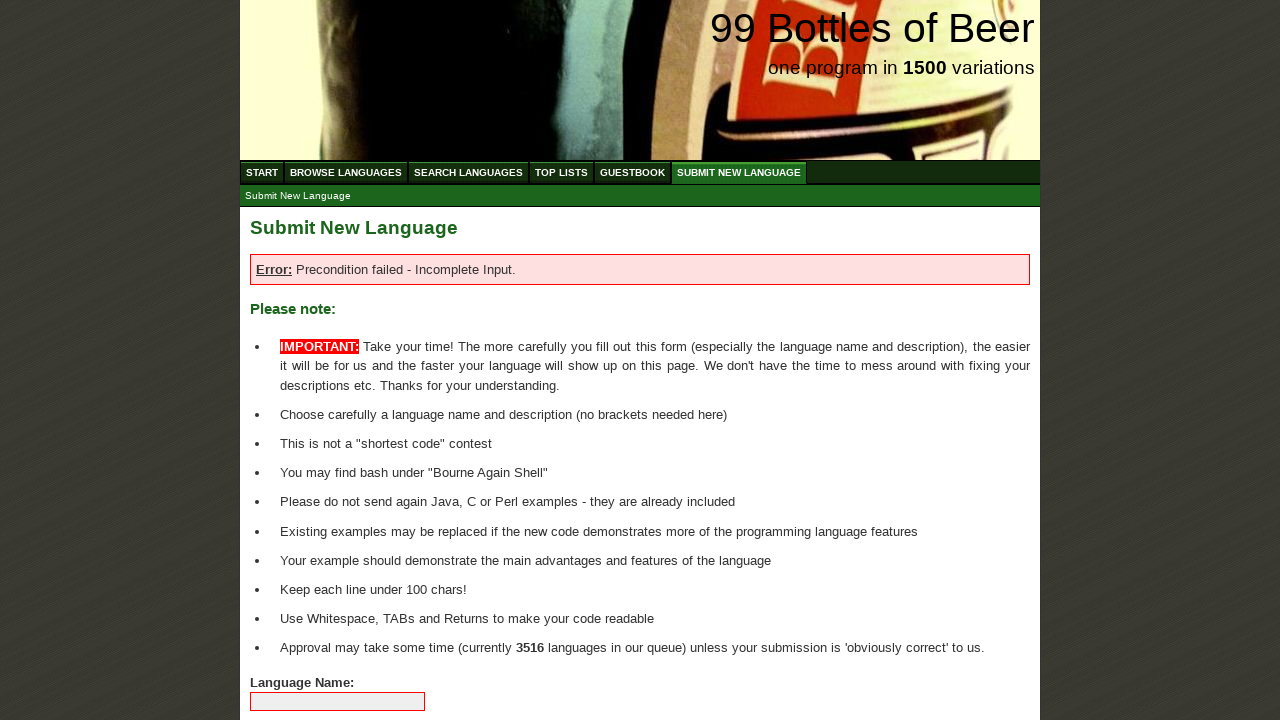

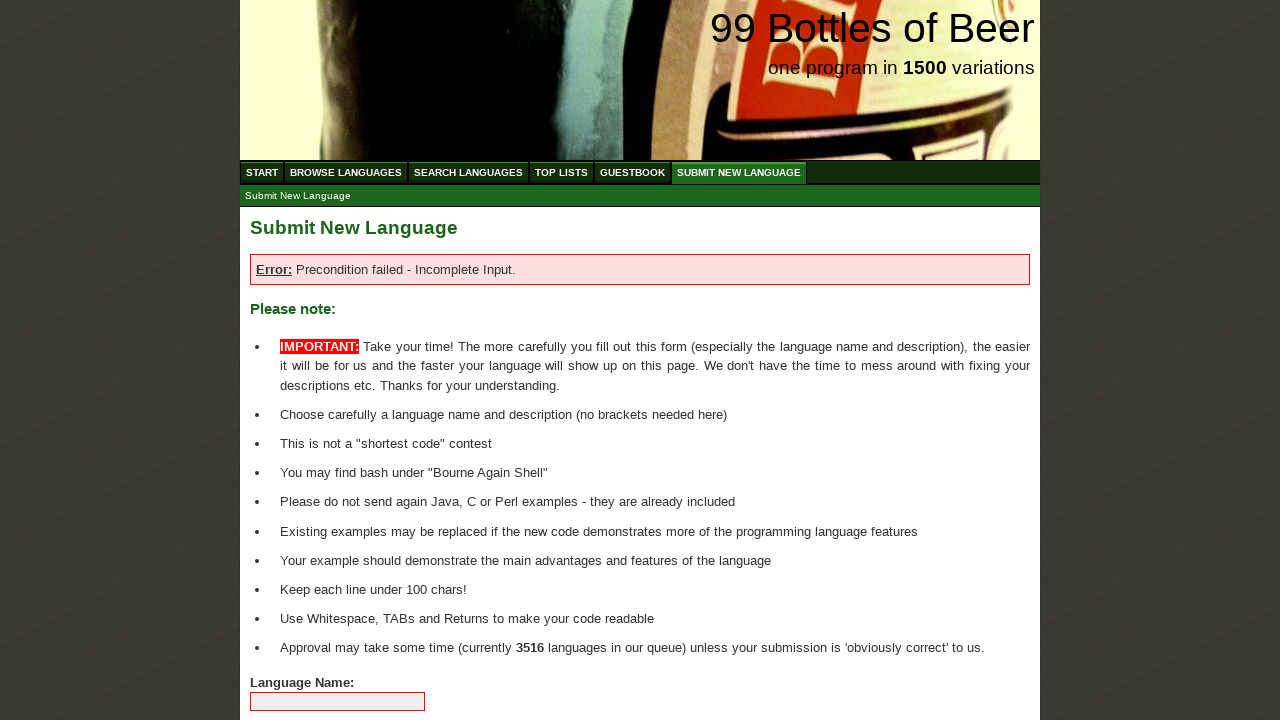